Tests dynamic controls by clicking the "Remove" button for a checkbox and waiting for the confirmation message to appear

Starting URL: https://the-internet.herokuapp.com/dynamic_controls

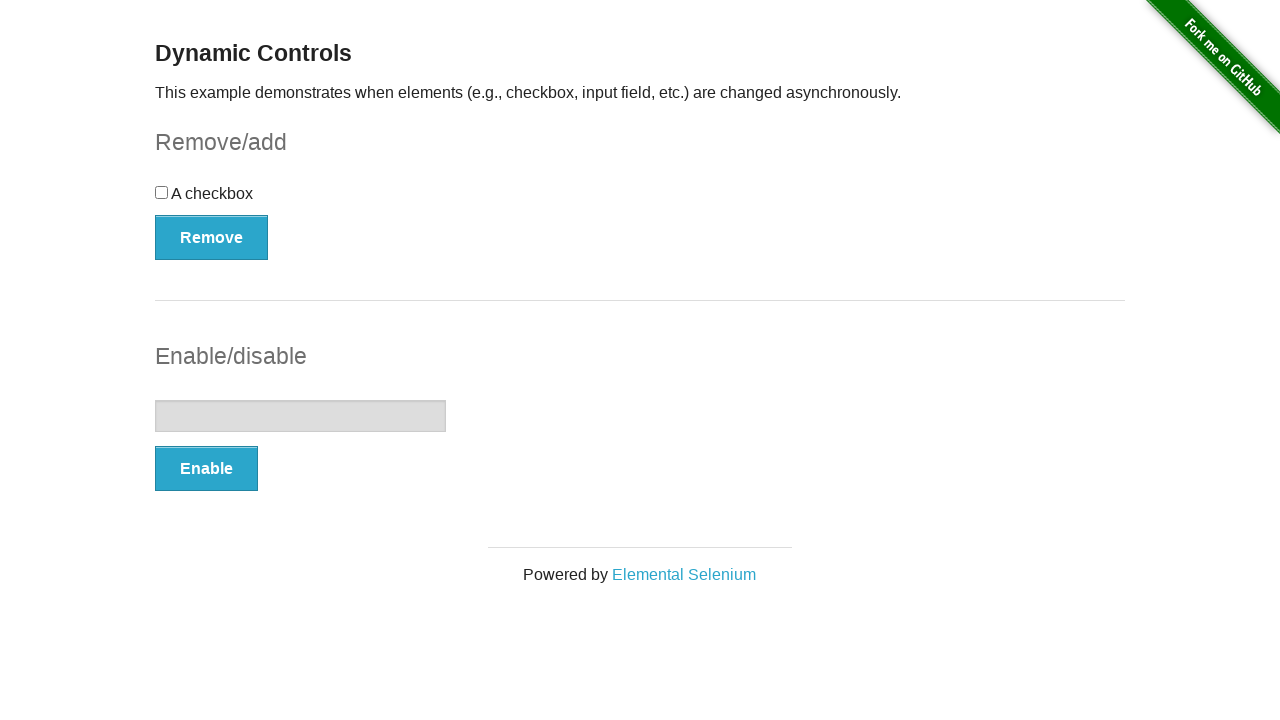

Clicked the 'Remove' button to remove the checkbox at (212, 237) on button[onclick='swapCheckbox()']
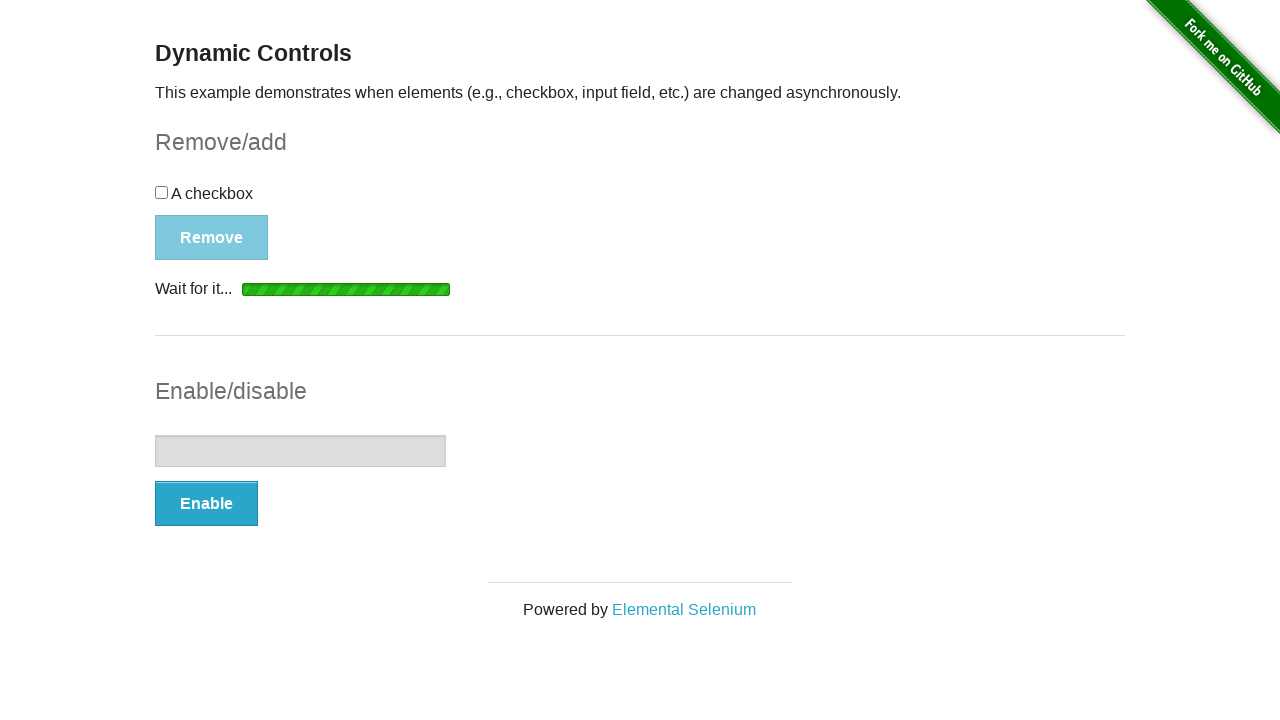

Confirmation message appeared after clicking Remove button
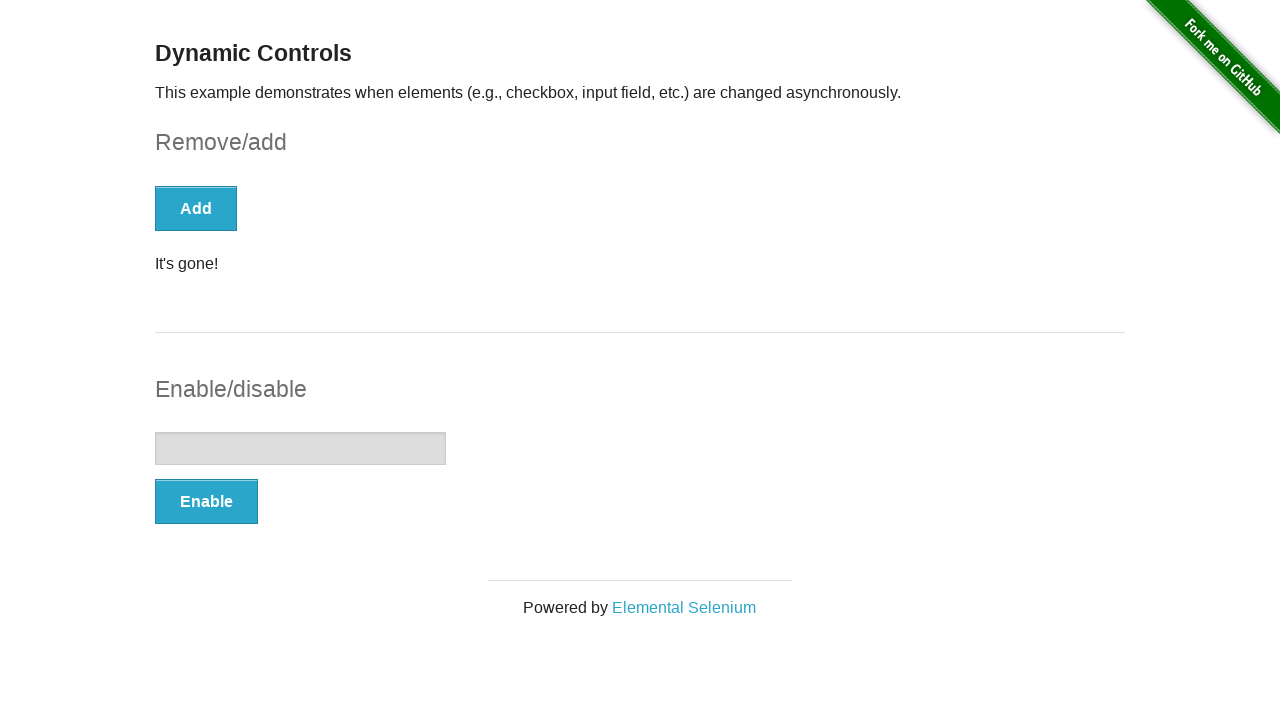

Retrieved confirmation message: It's gone!
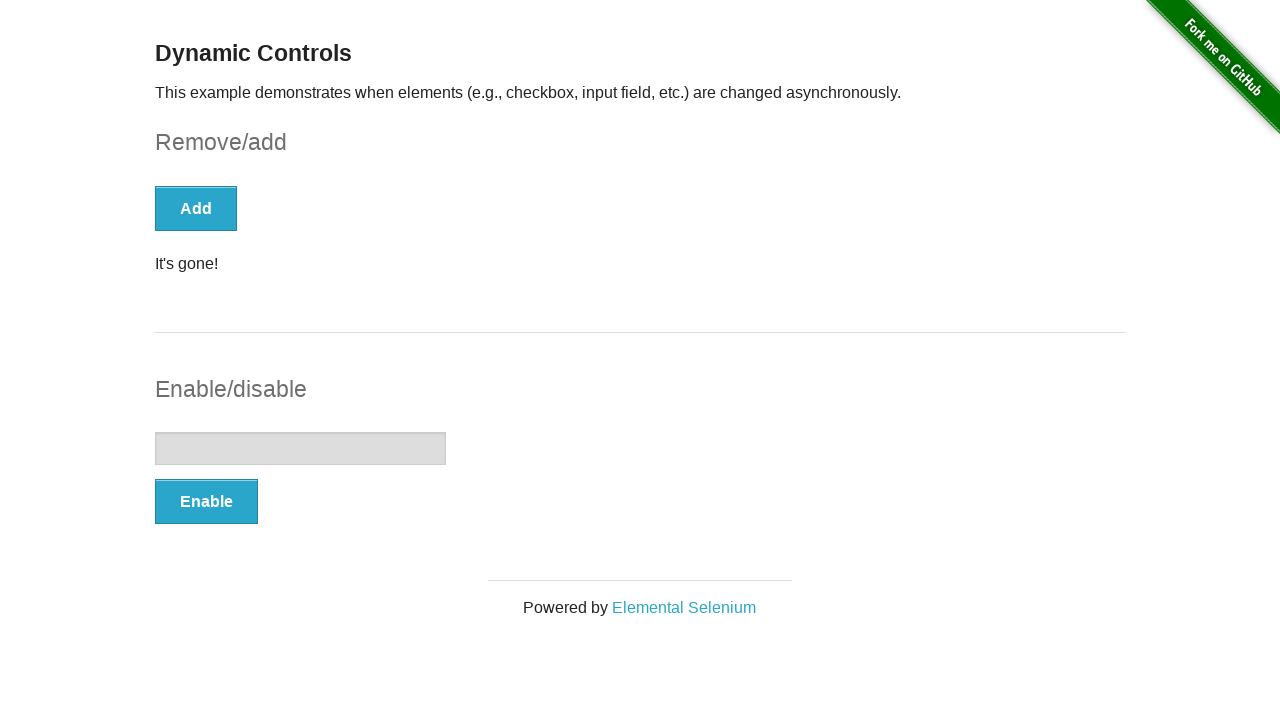

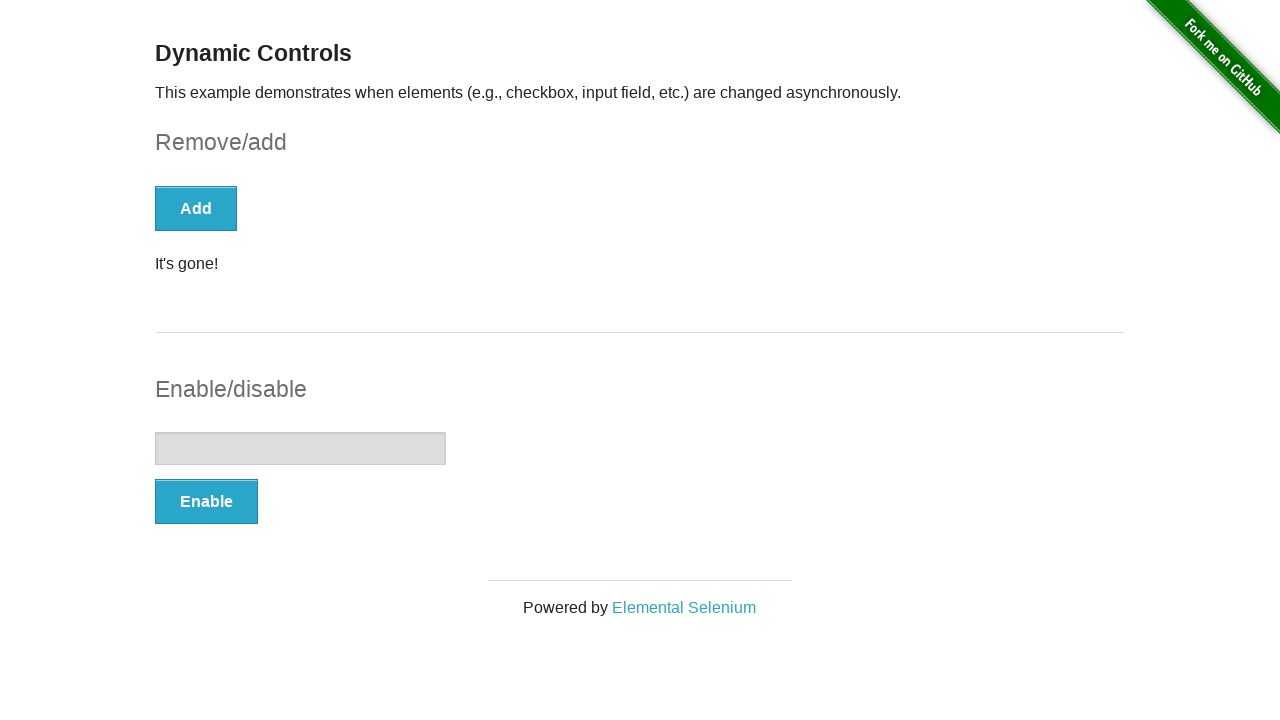